Tests exit intent popup with looping, triggering and closing the modal multiple times

Starting URL: https://the-internet.herokuapp.com

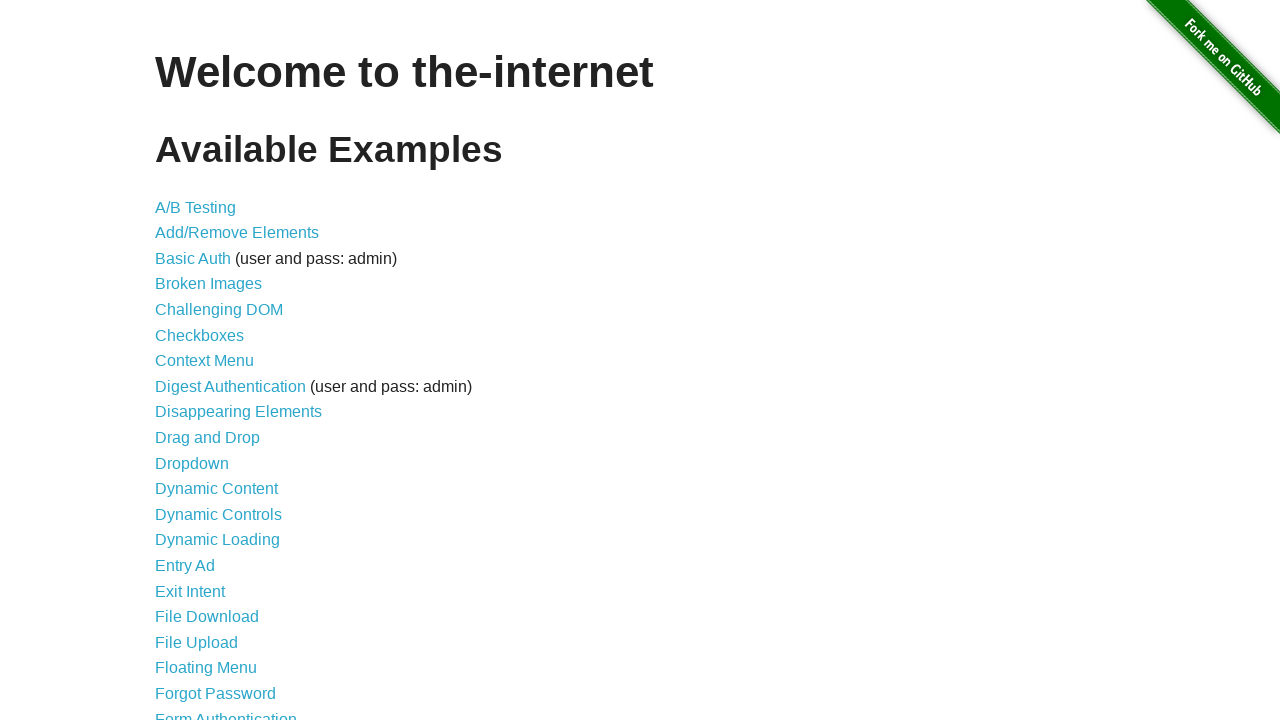

Clicked on Exit Intent link at (190, 591) on internal:role=link[name="Exit Intent"i]
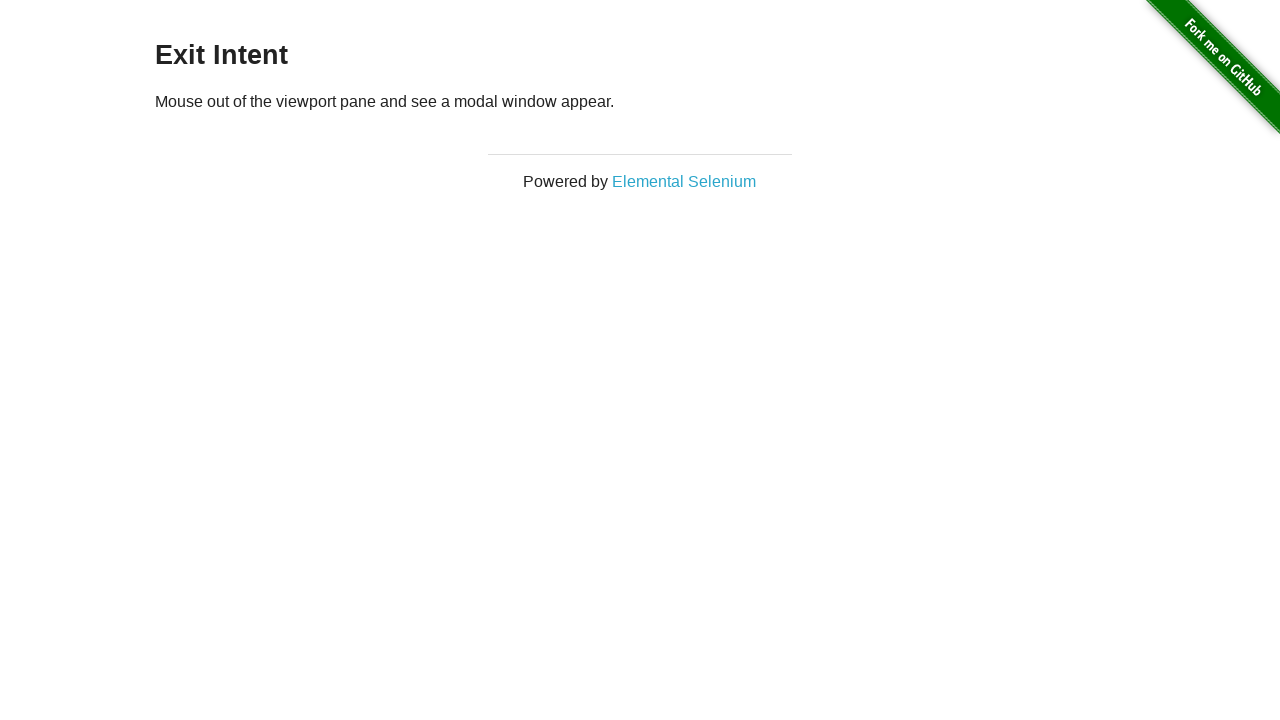

Retrieved viewport size
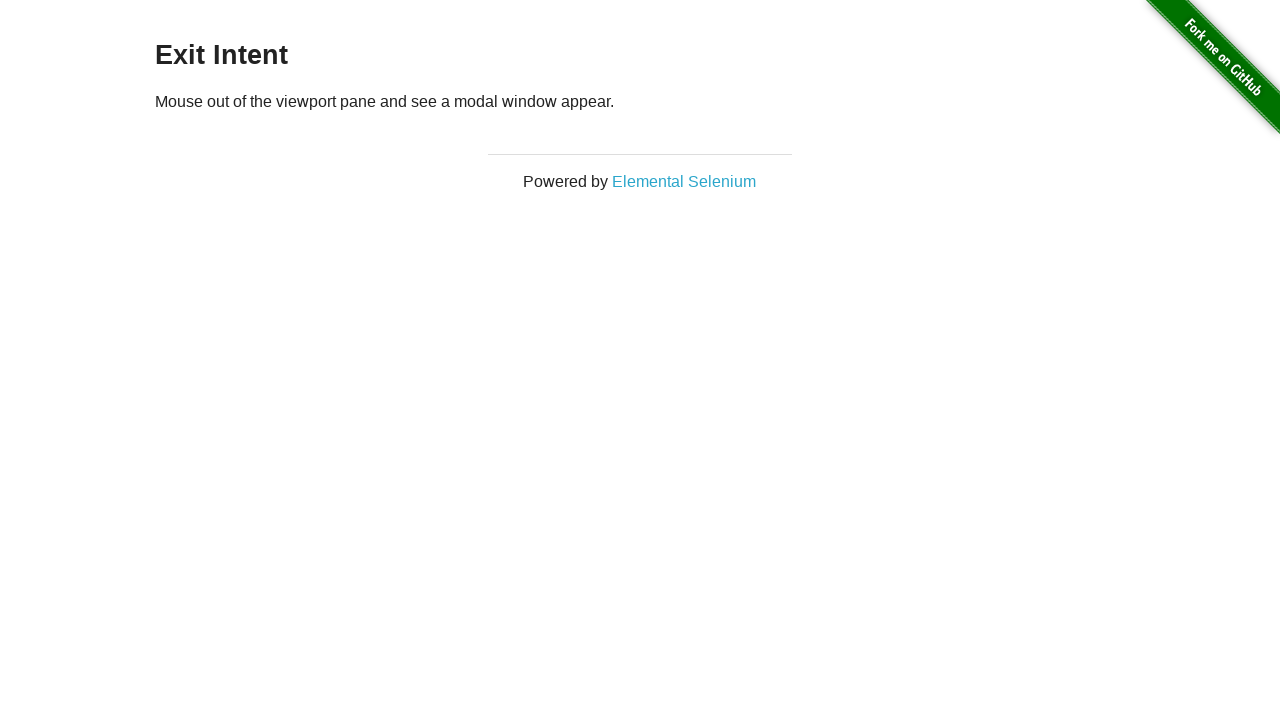

Exit intent page loaded (attempt 1/3)
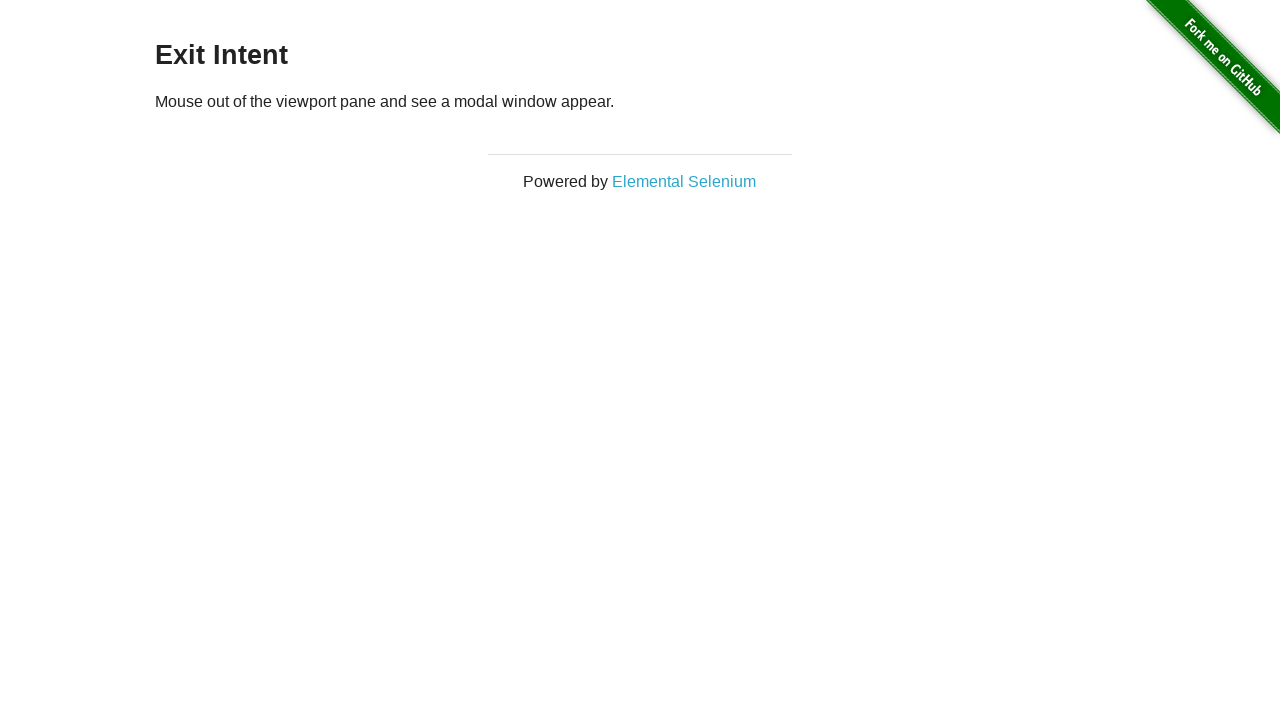

Waited 1000ms for modal to potentially appear
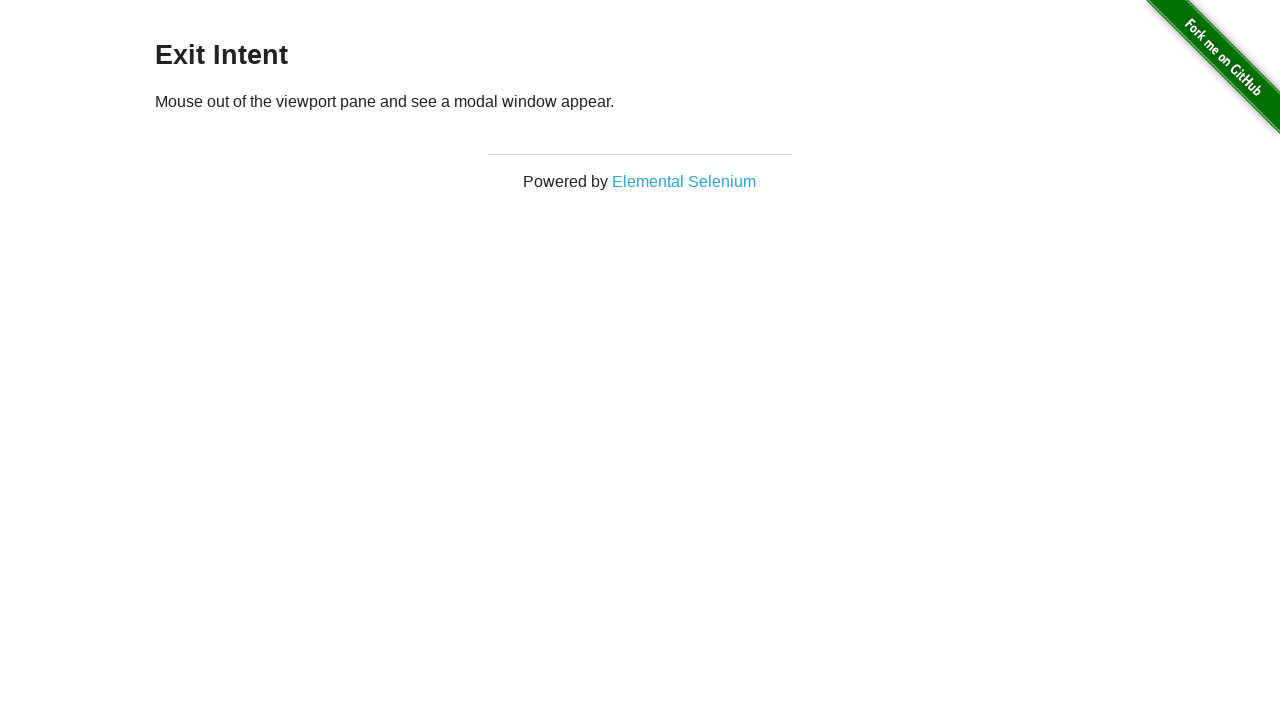

Moved mouse to top of viewport to trigger exit intent at (640, -50)
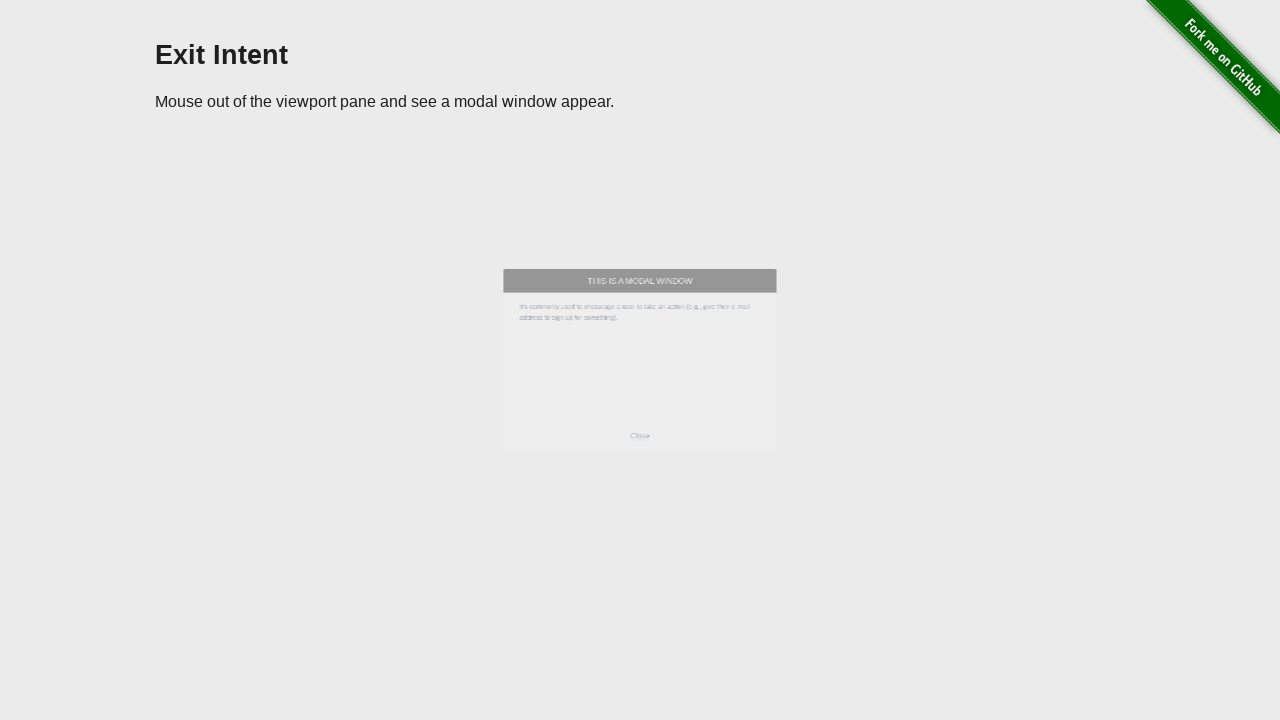

Located close button in modal footer
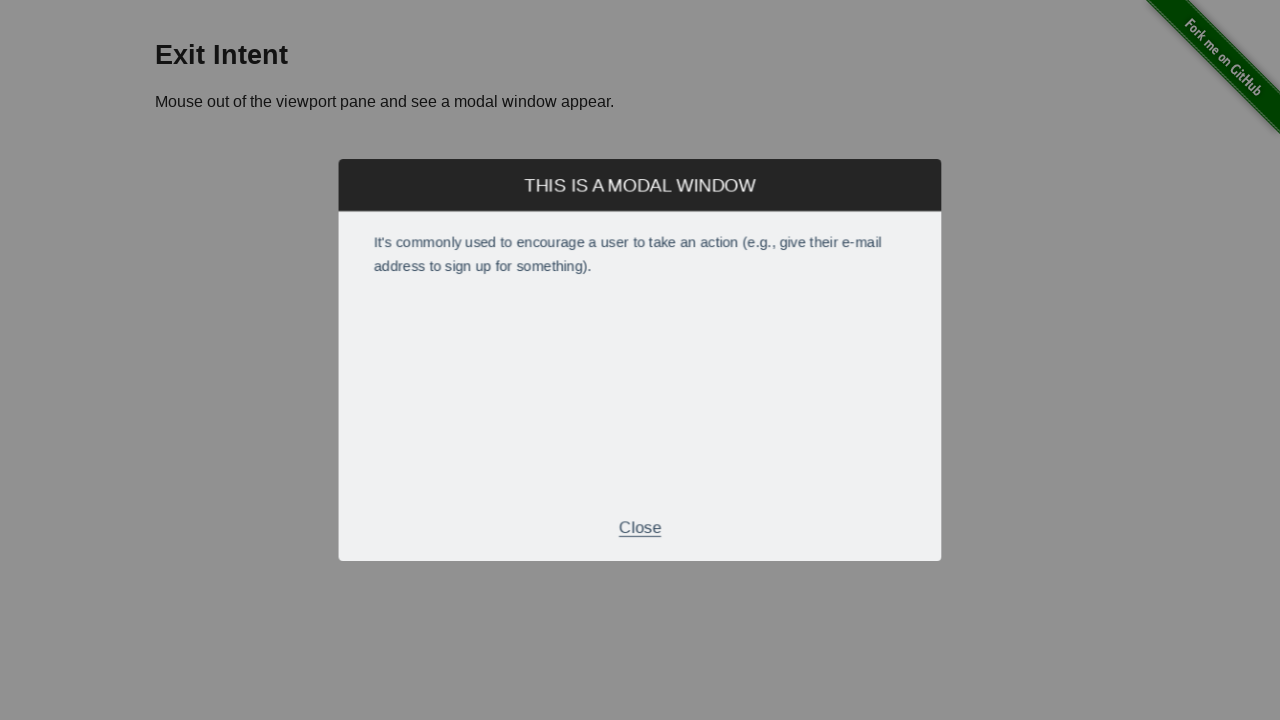

Exit intent modal was visible, clicked close button at (640, 527) on xpath=//div[@class='modal-footer']//p[text()='Close']
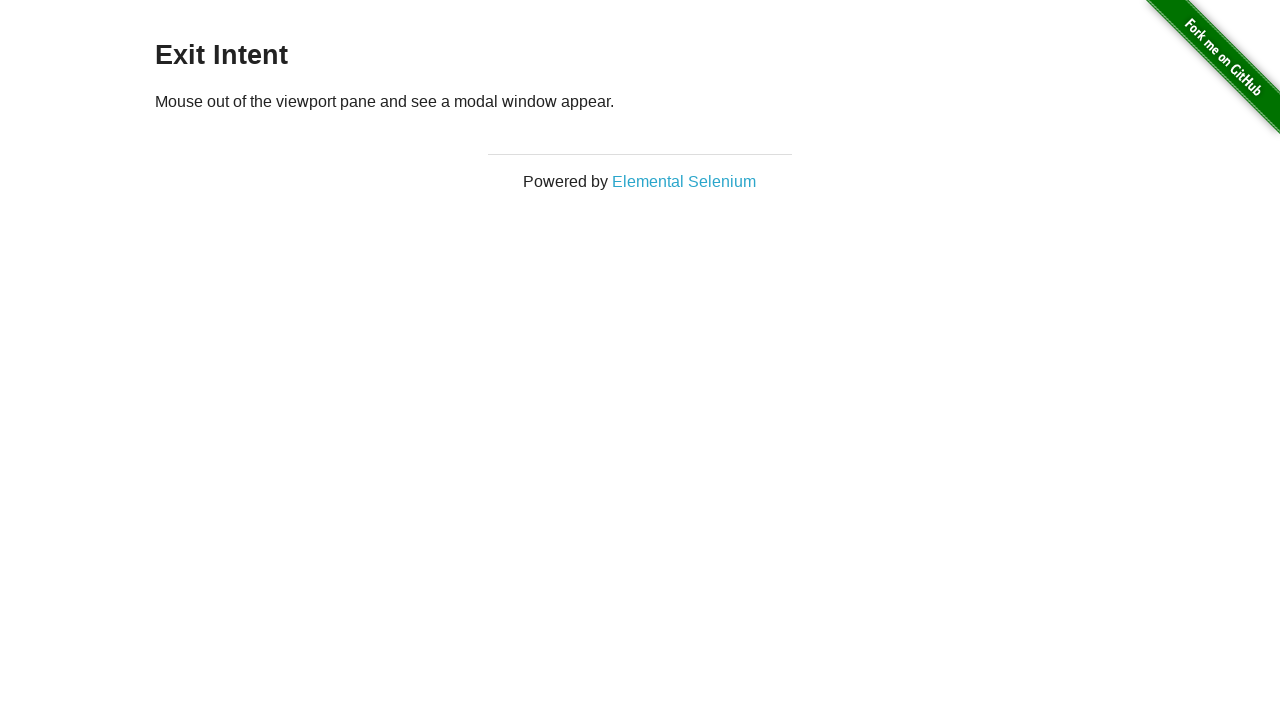

Reloaded page to reset exit intent for next loop iteration
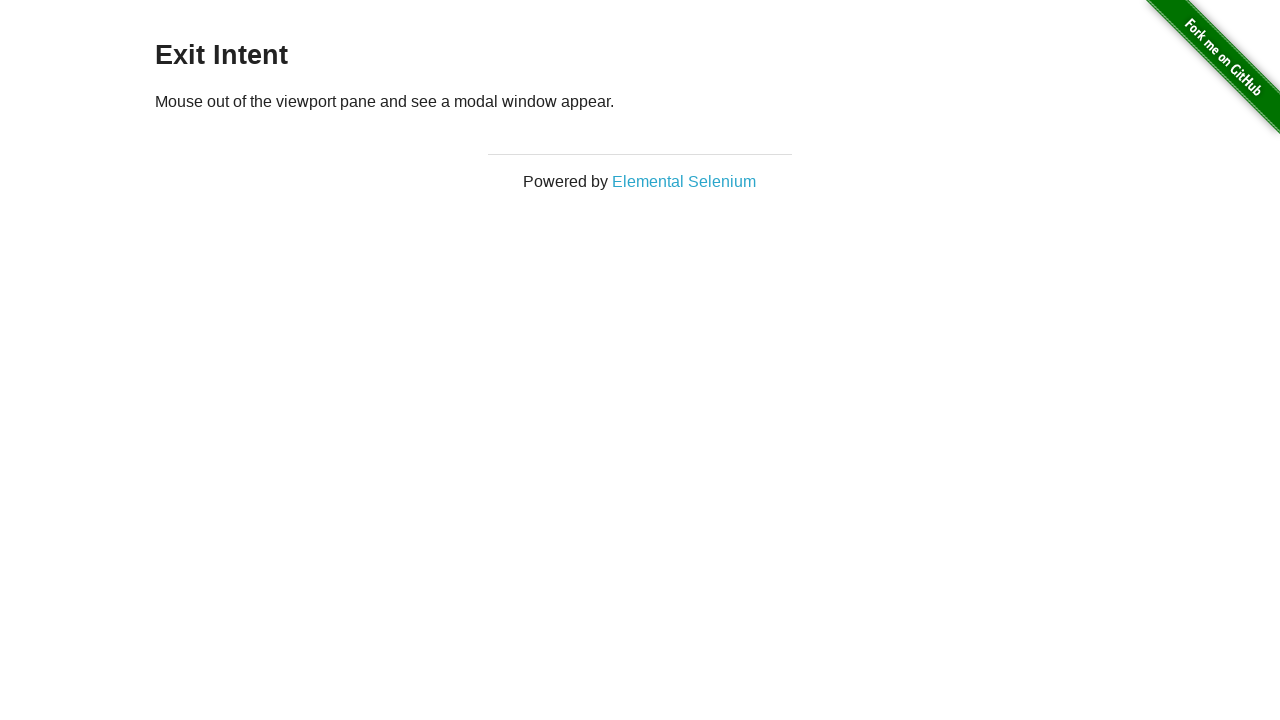

Exit intent page loaded (attempt 2/3)
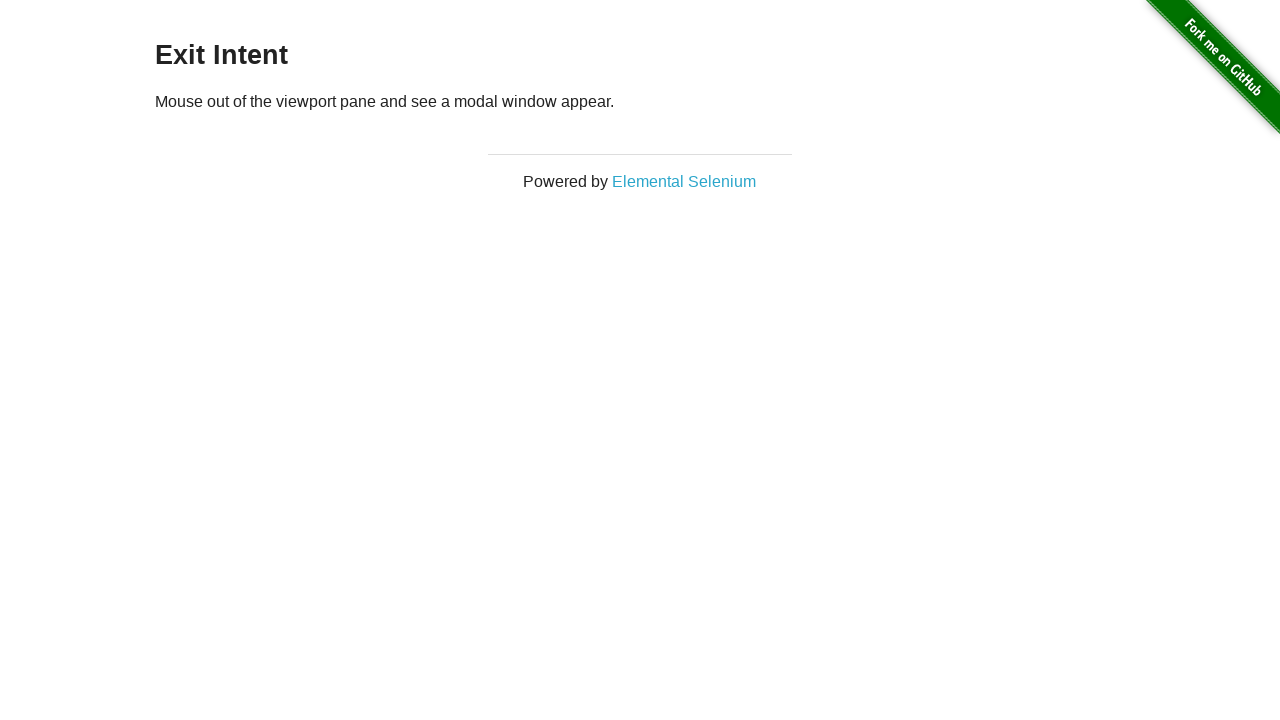

Waited 1000ms for modal to potentially appear
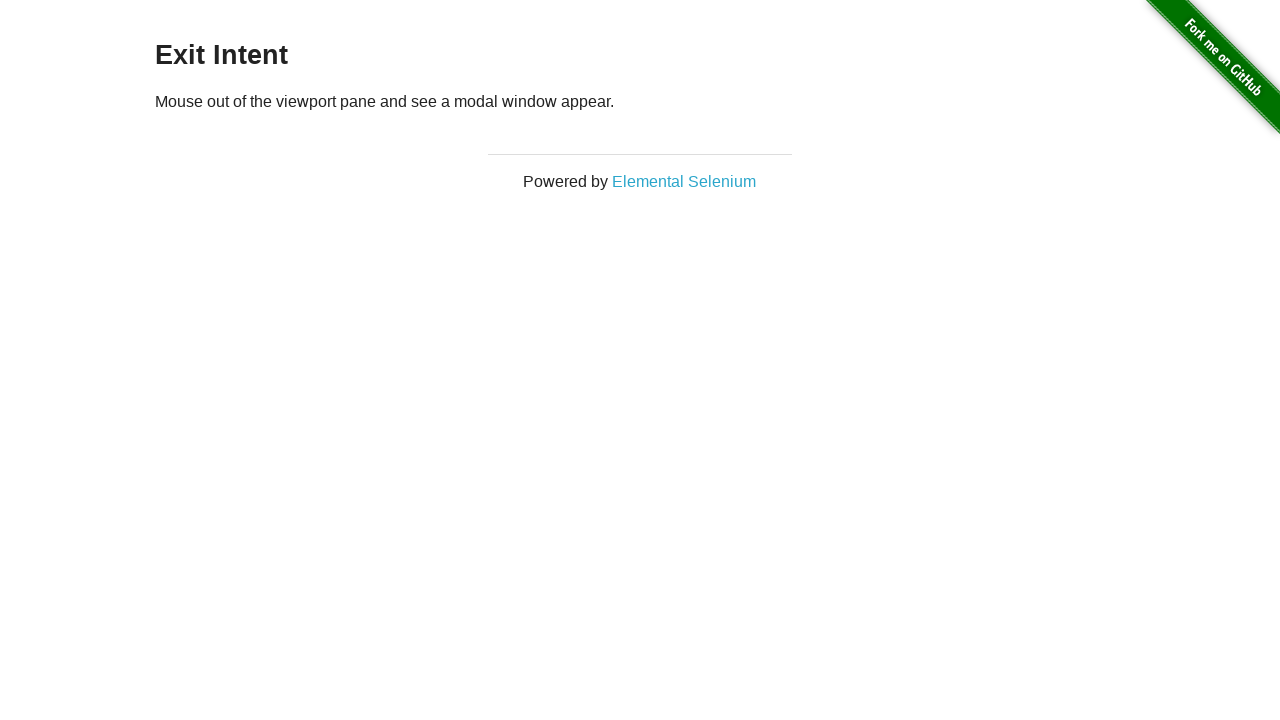

Moved mouse to top of viewport to trigger exit intent at (640, -50)
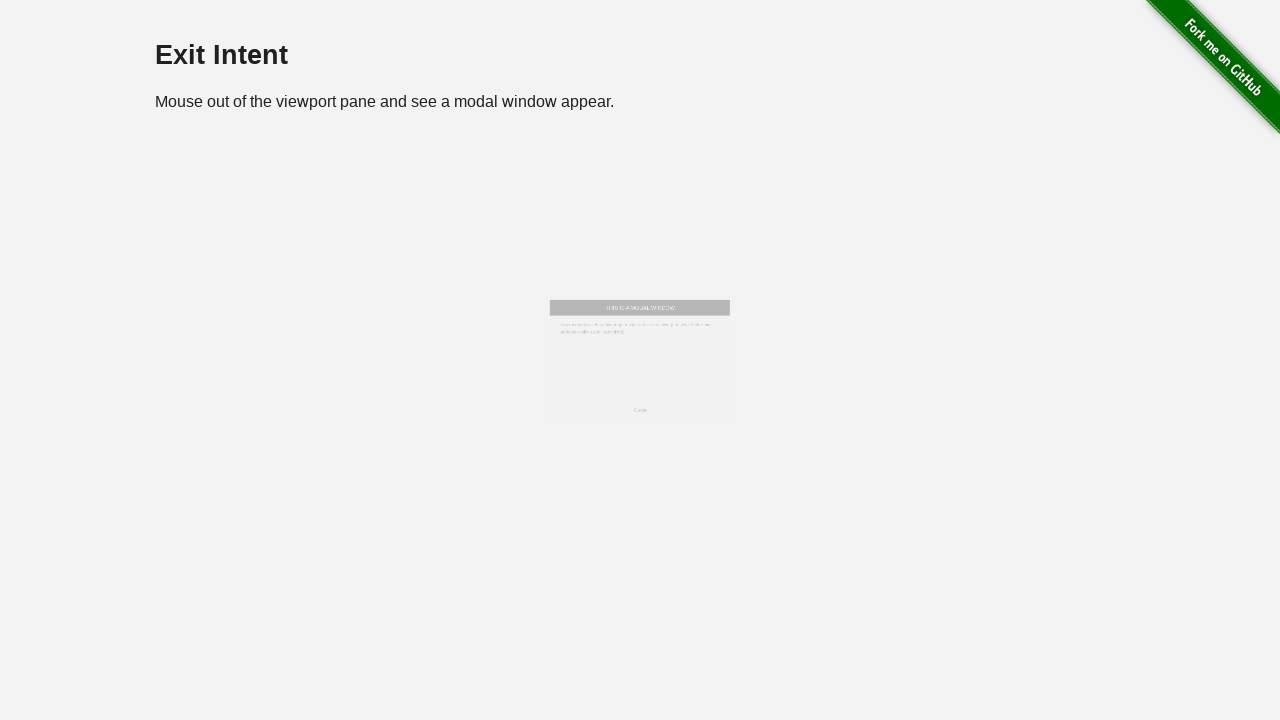

Located close button in modal footer
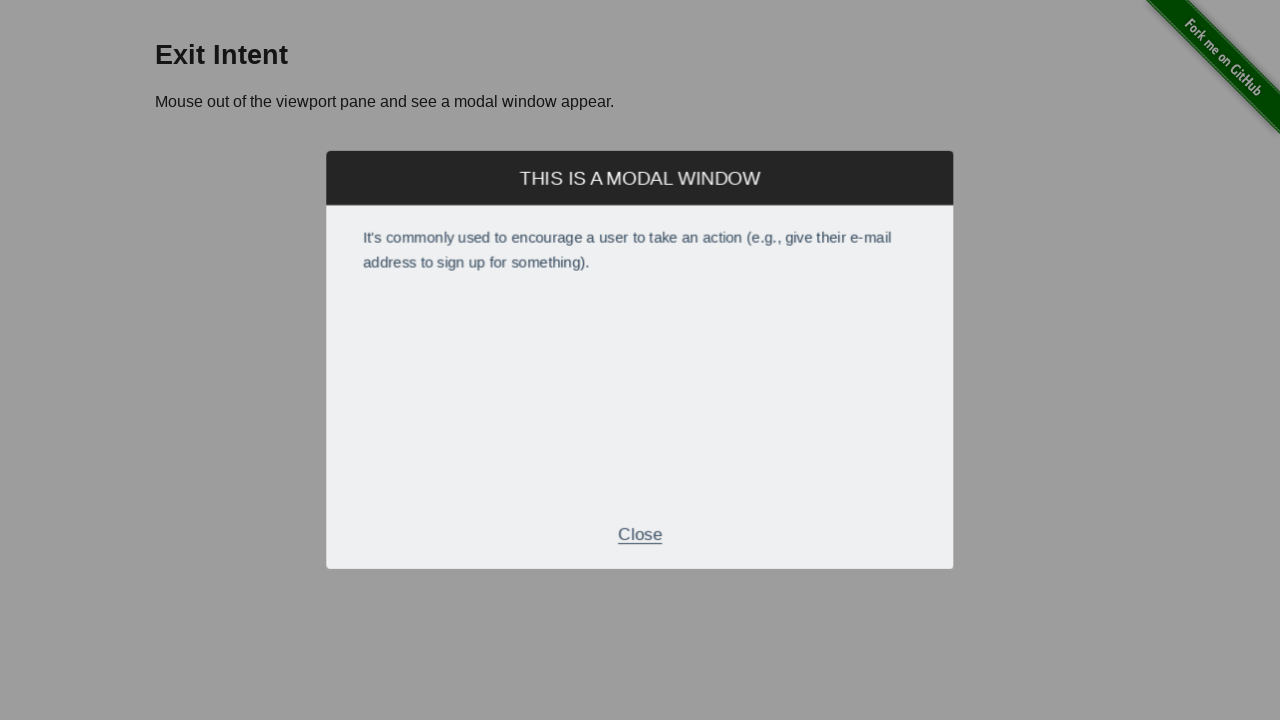

Exit intent modal was visible, clicked close button at (640, 527) on xpath=//div[@class='modal-footer']//p[text()='Close']
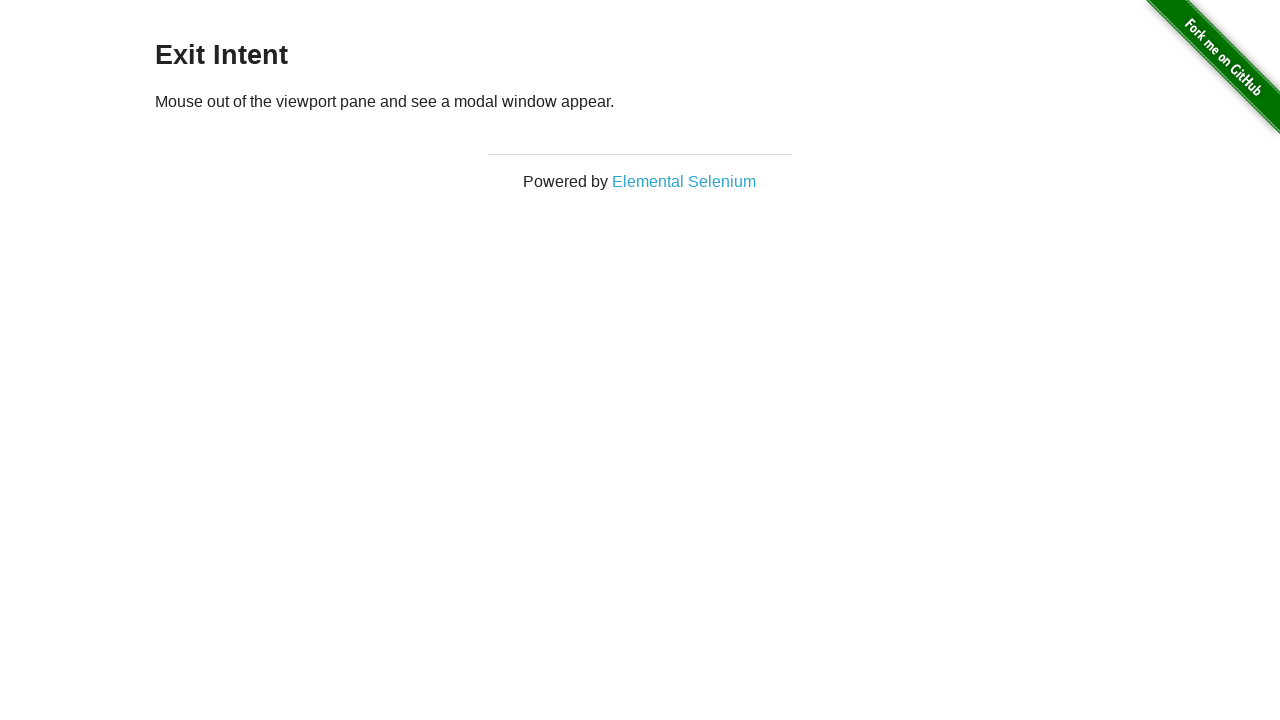

Reloaded page to reset exit intent for next loop iteration
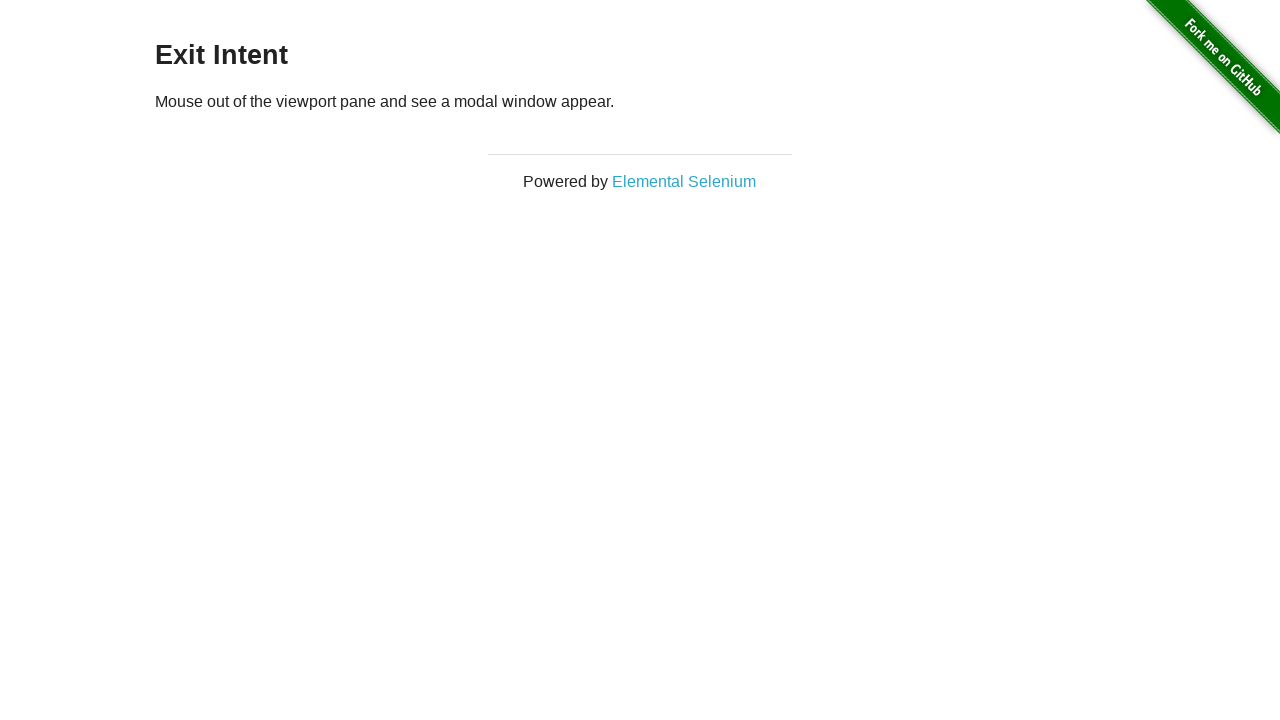

Exit intent page loaded (attempt 3/3)
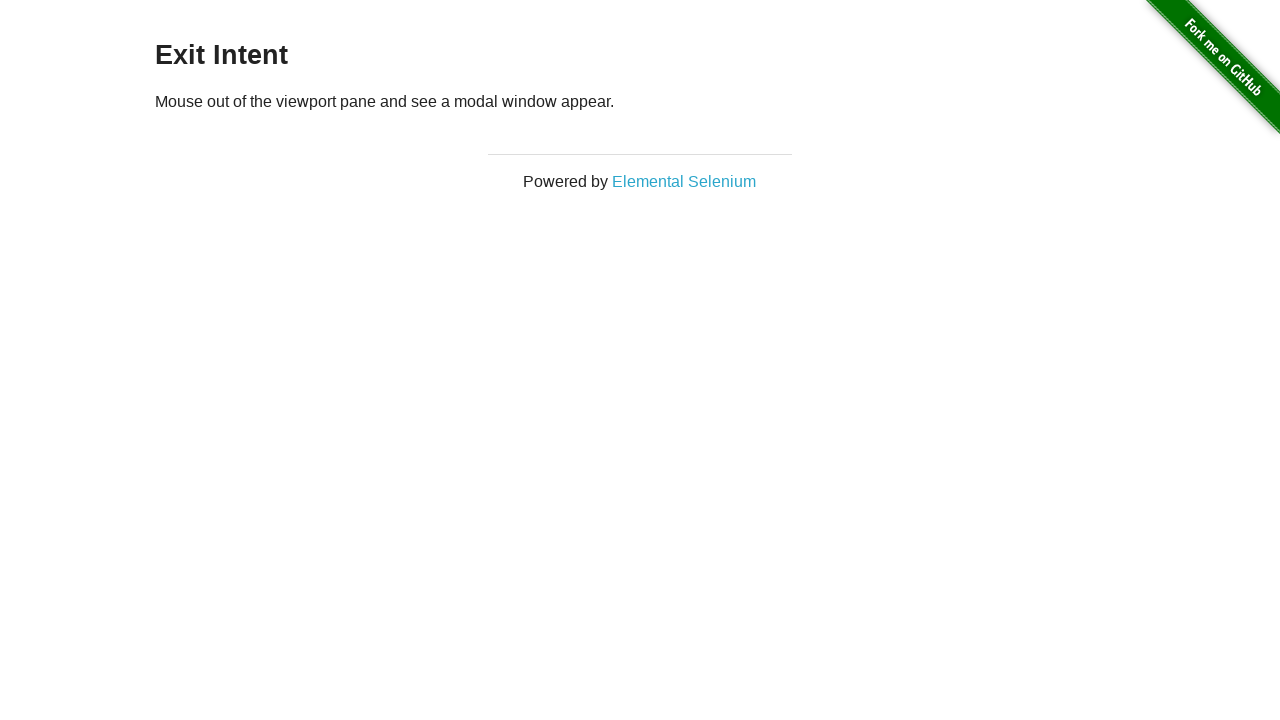

Waited 1000ms for modal to potentially appear
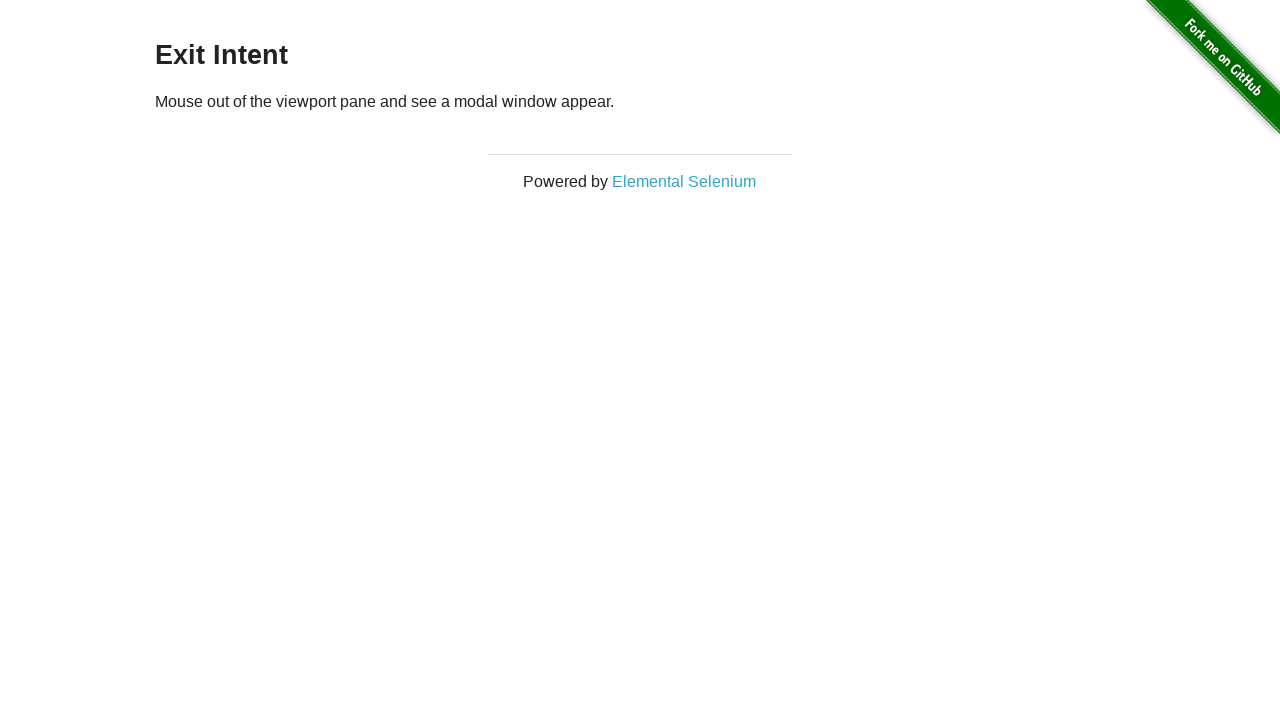

Moved mouse to top of viewport to trigger exit intent at (640, -50)
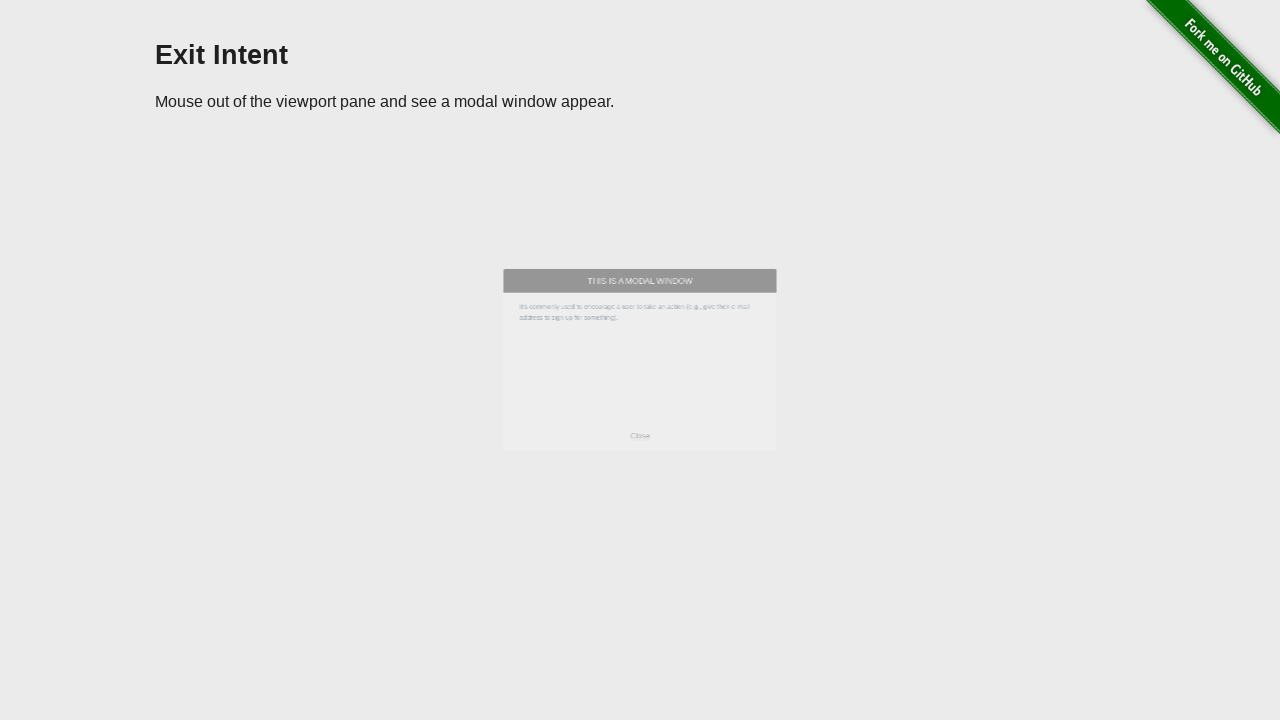

Located close button in modal footer
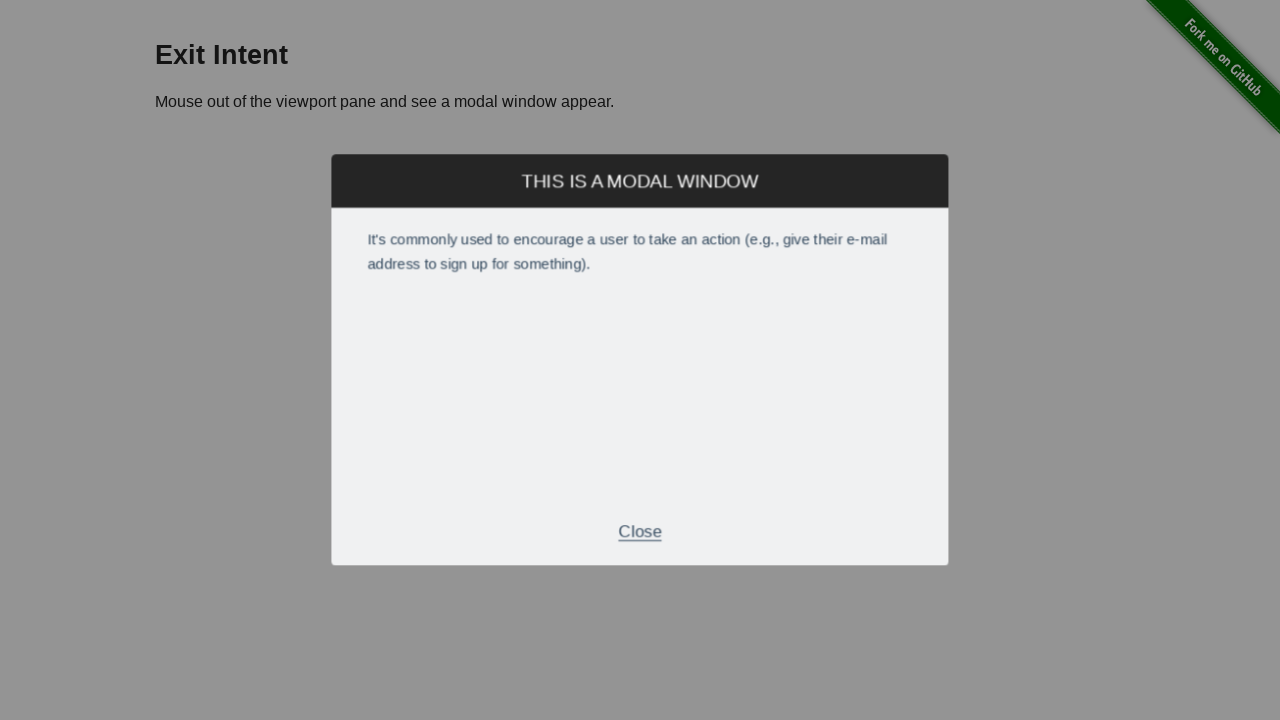

Exit intent modal was visible, clicked close button at (640, 527) on xpath=//div[@class='modal-footer']//p[text()='Close']
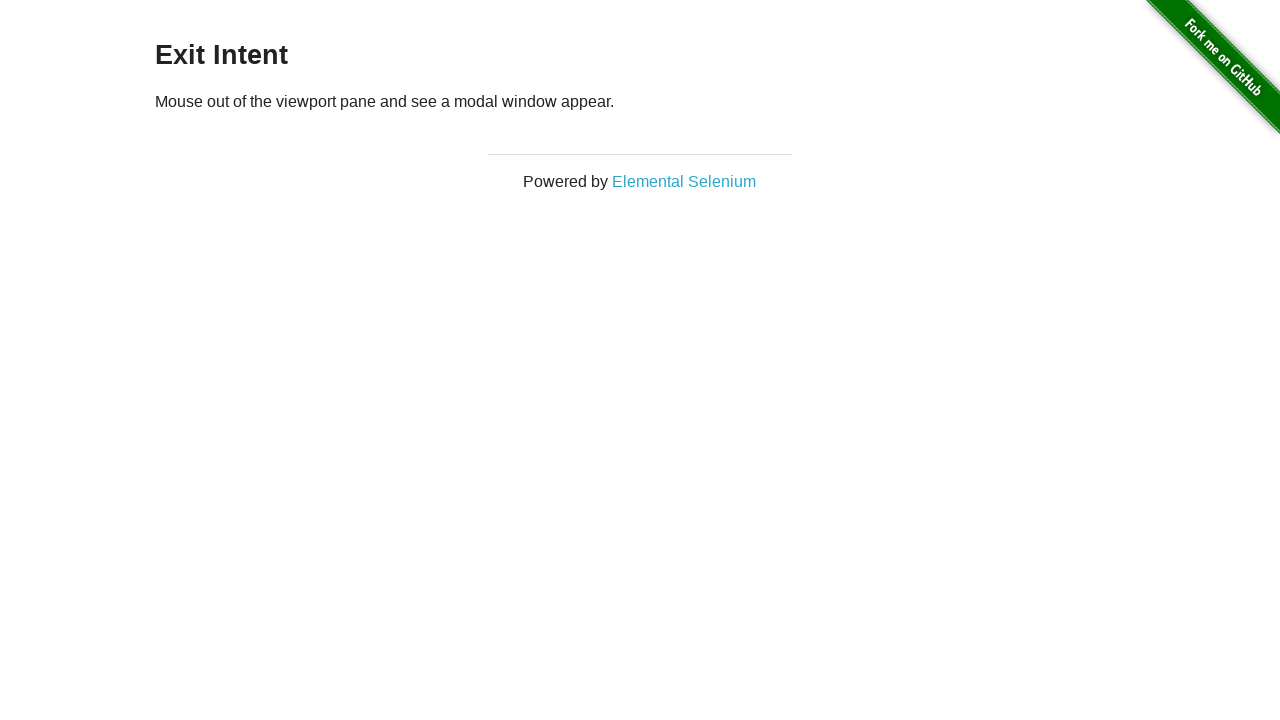

Reloaded page to reset exit intent for next loop iteration
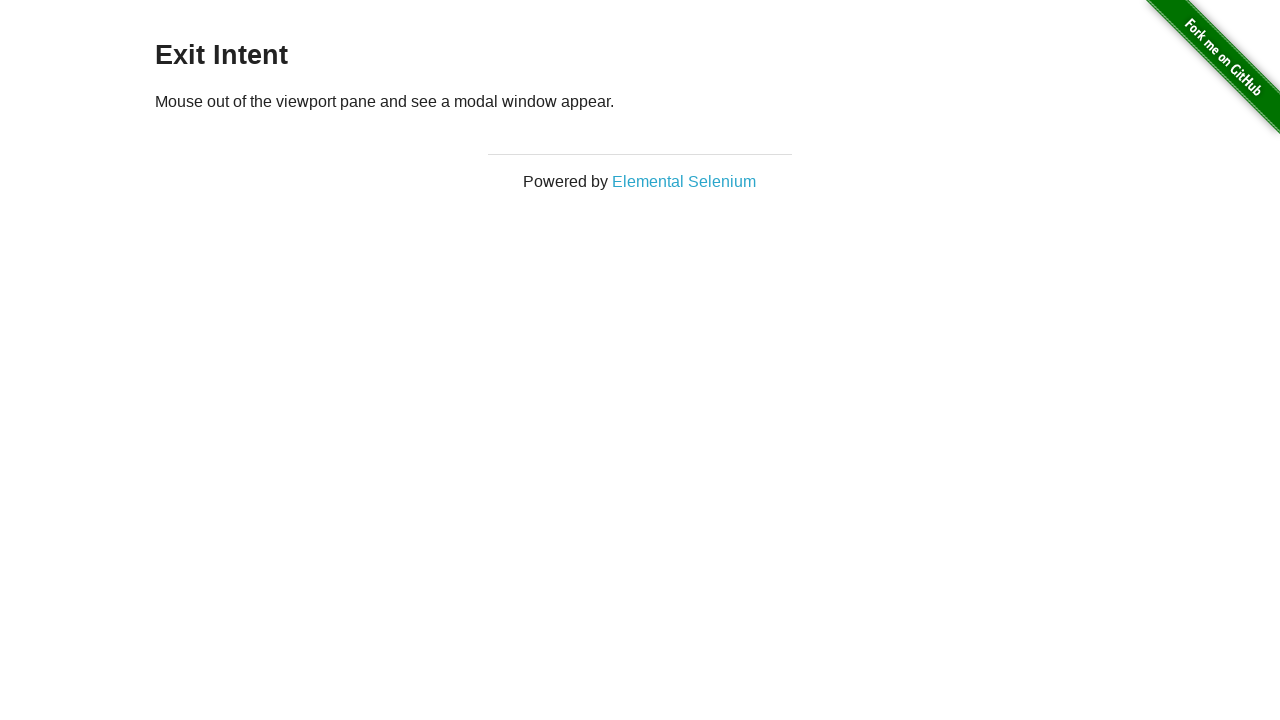

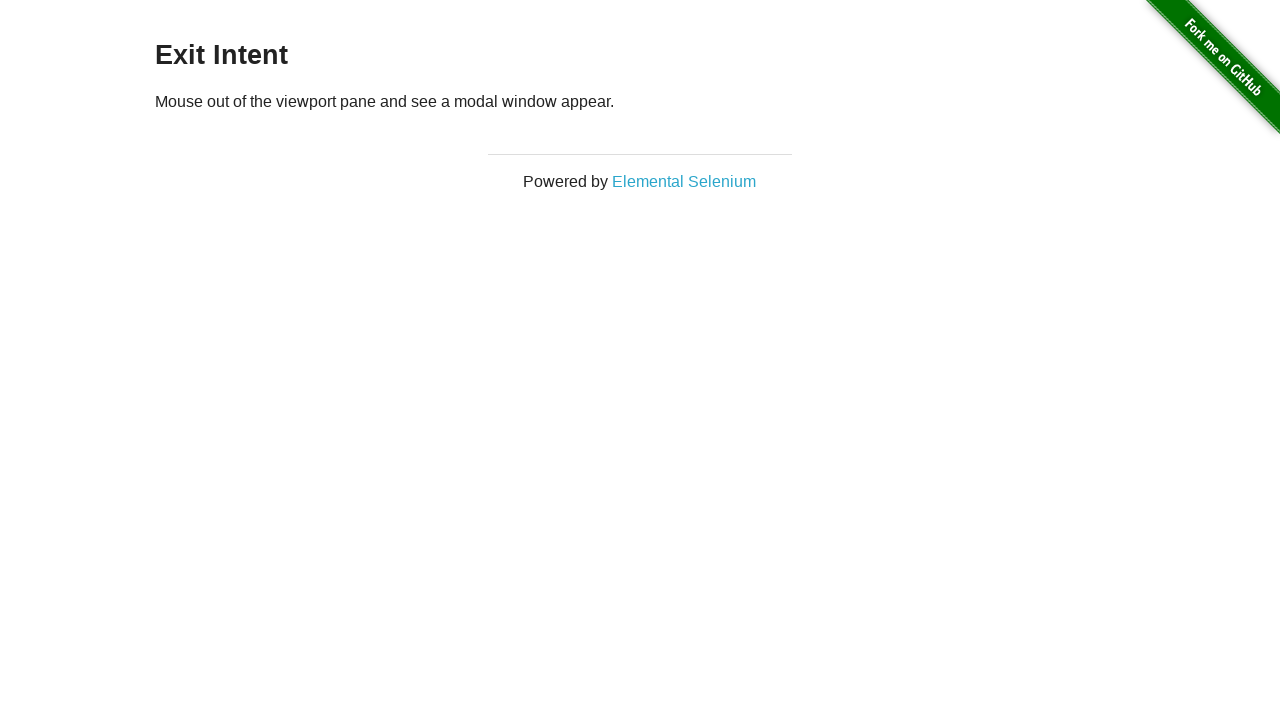